Tests navigation to the Contact Us page by clicking the contact link in the footer

Starting URL: https://www.telerik.com/

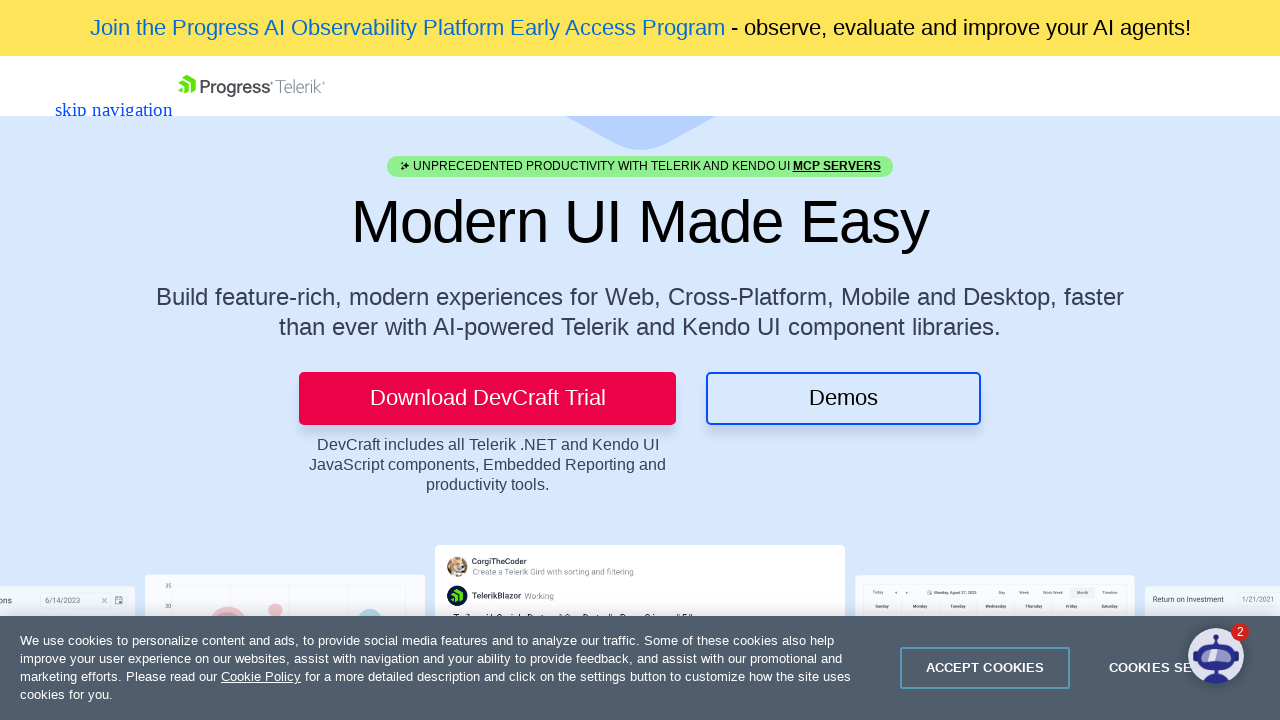

Scrolled to bottom of page to reveal footer
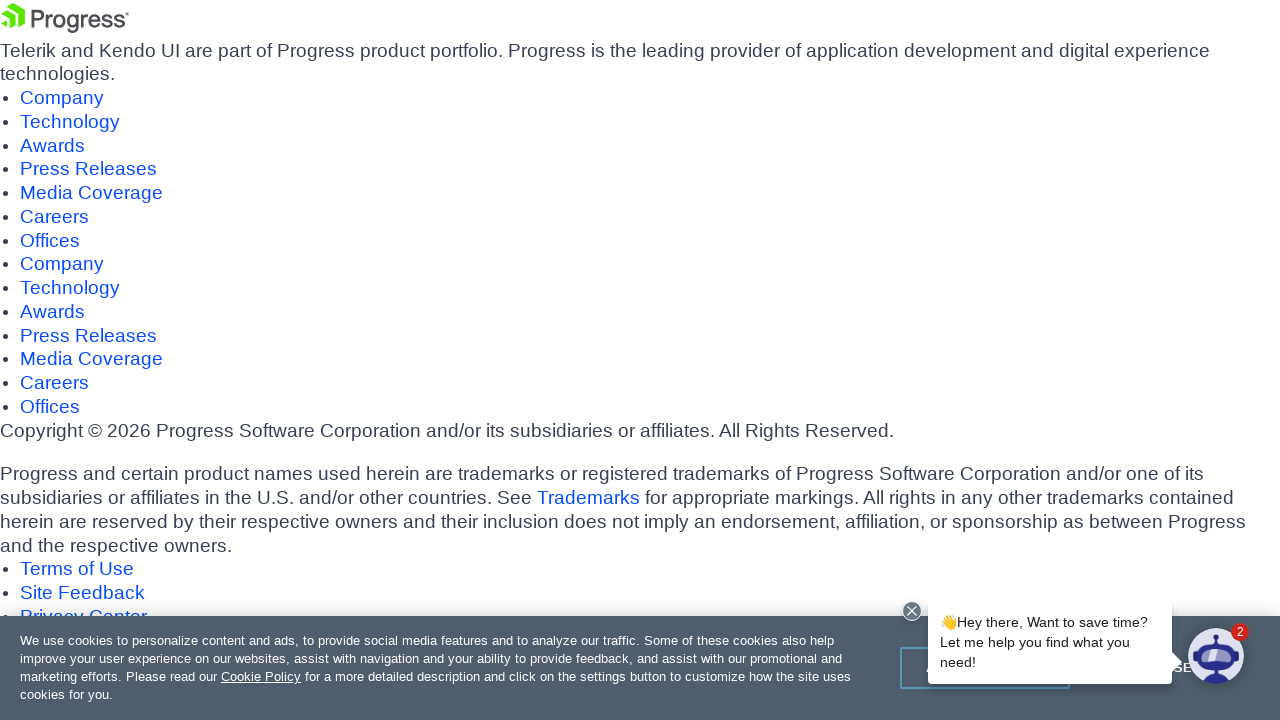

Clicked 'Contact Us' link in footer at (68, 360) on footer a:has-text('Contact Us')
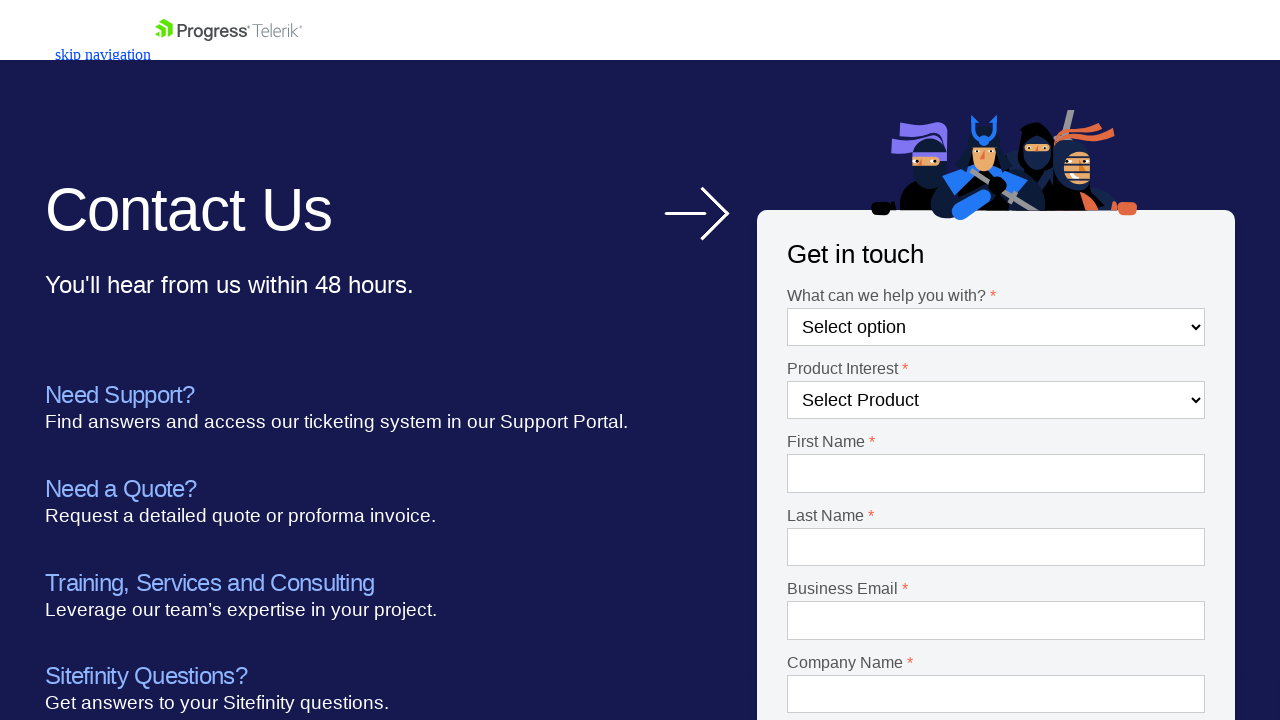

Page finished loading after navigation
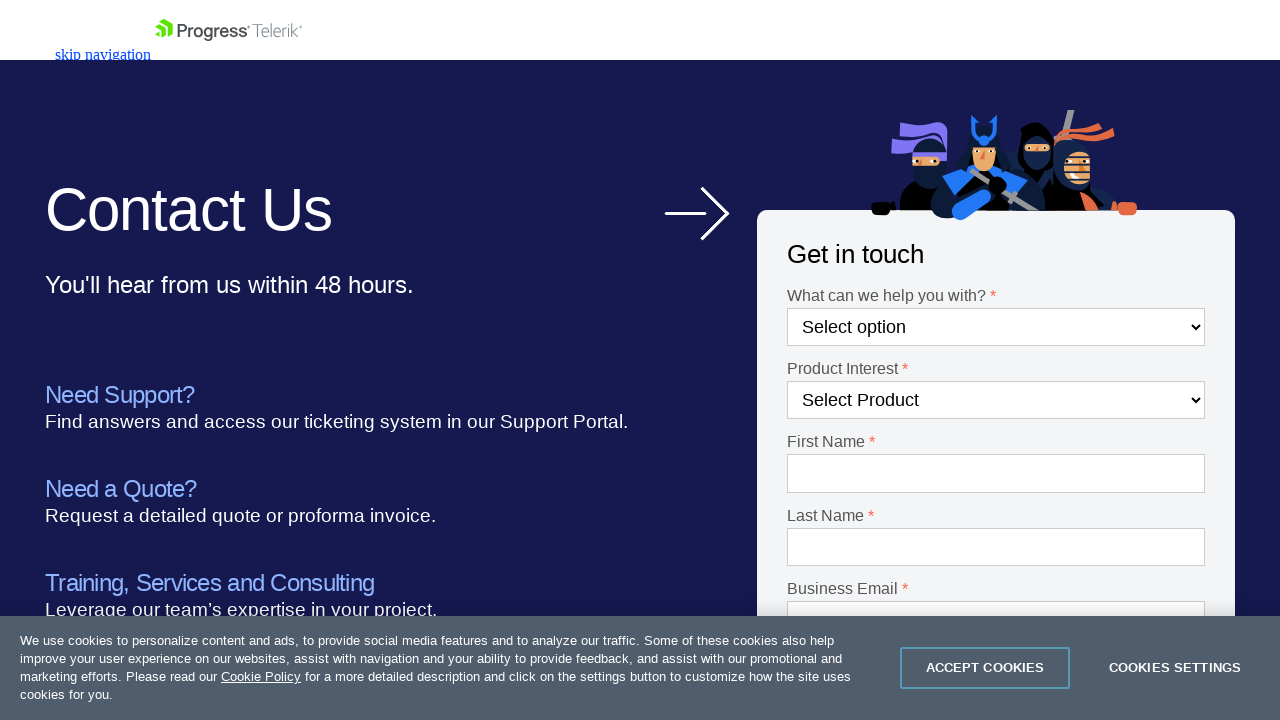

Verified URL contains 'contact': https://www.telerik.com/contact
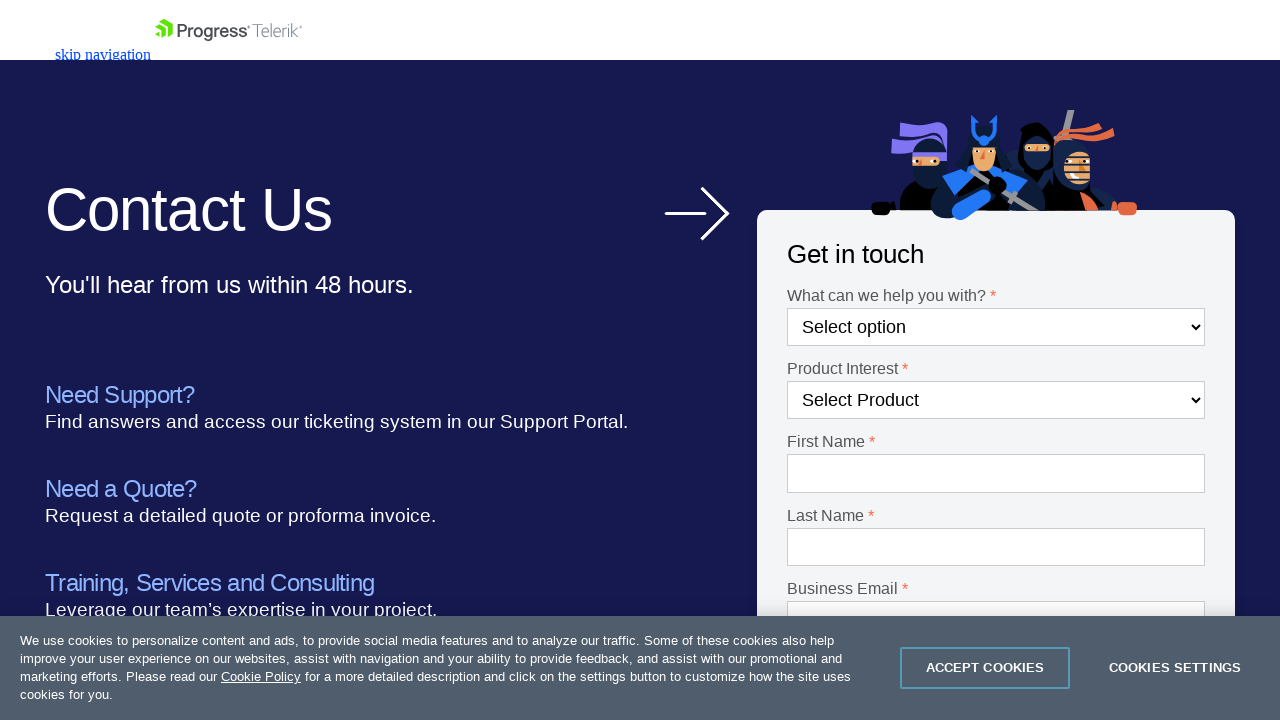

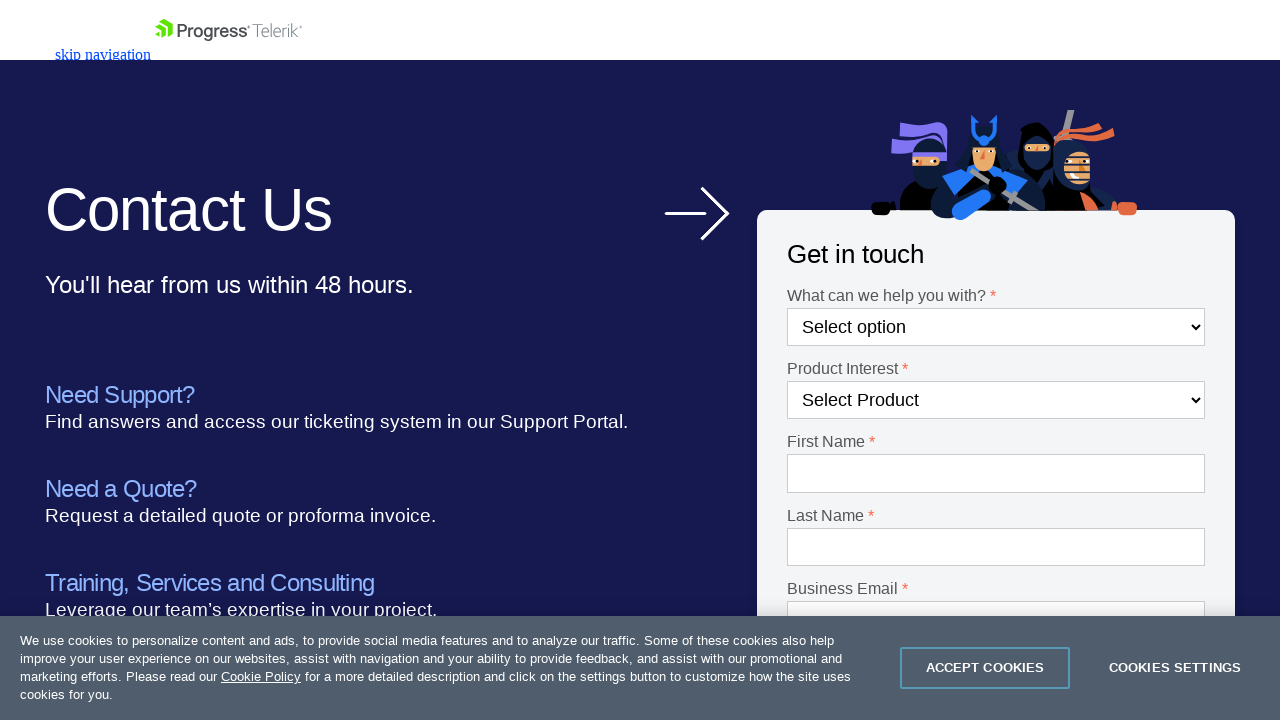